Navigates to the demoblaze.com homepage and waits for the page to load

Starting URL: https://demoblaze.com/

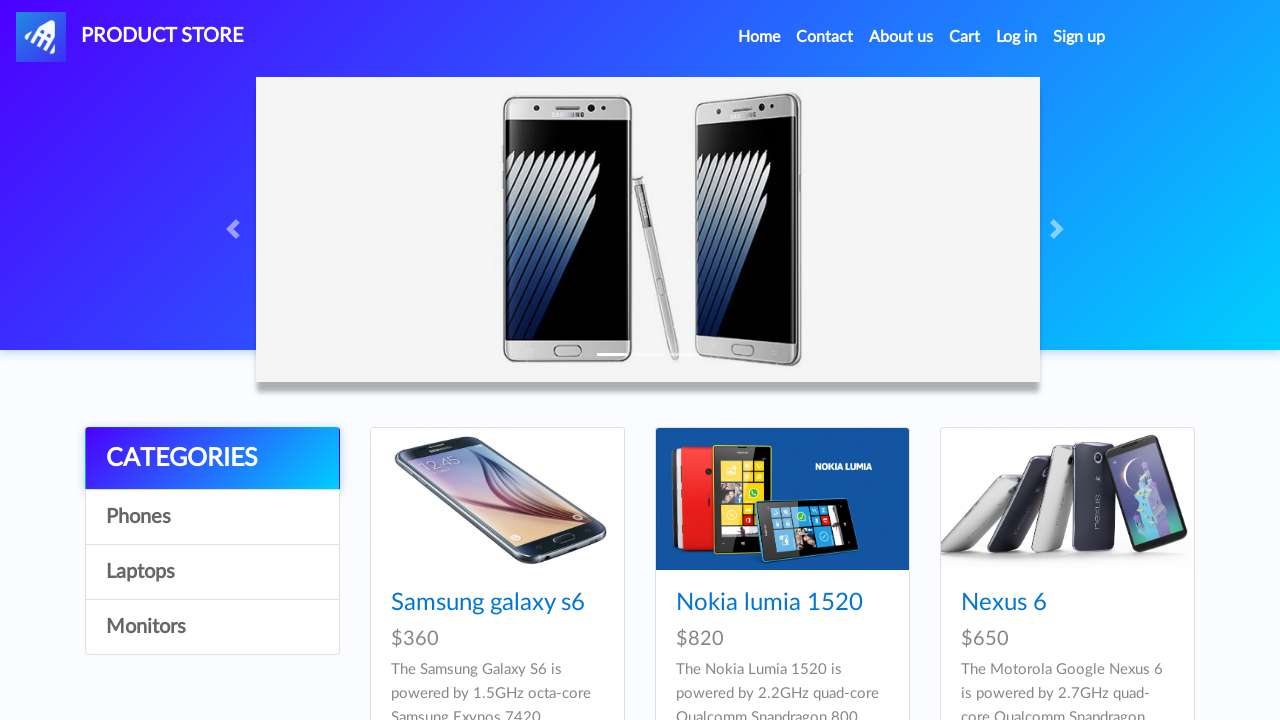

Navigated to demoblaze.com homepage
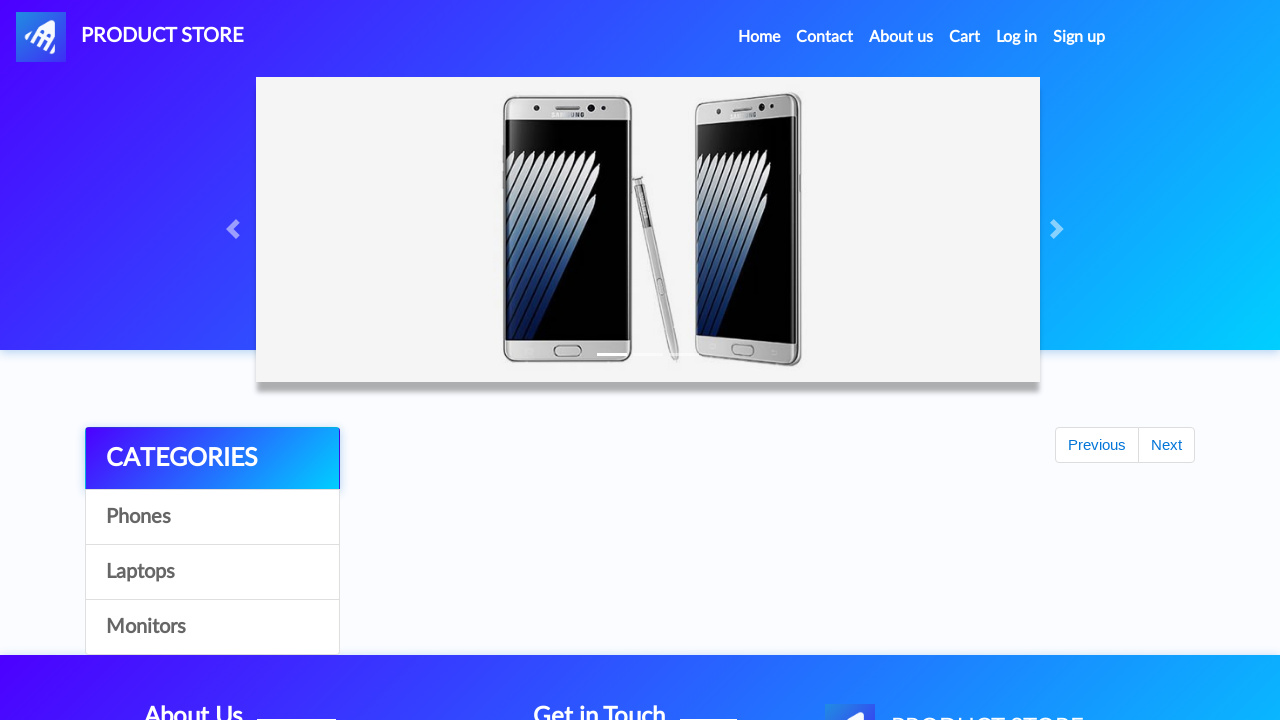

Page fully loaded
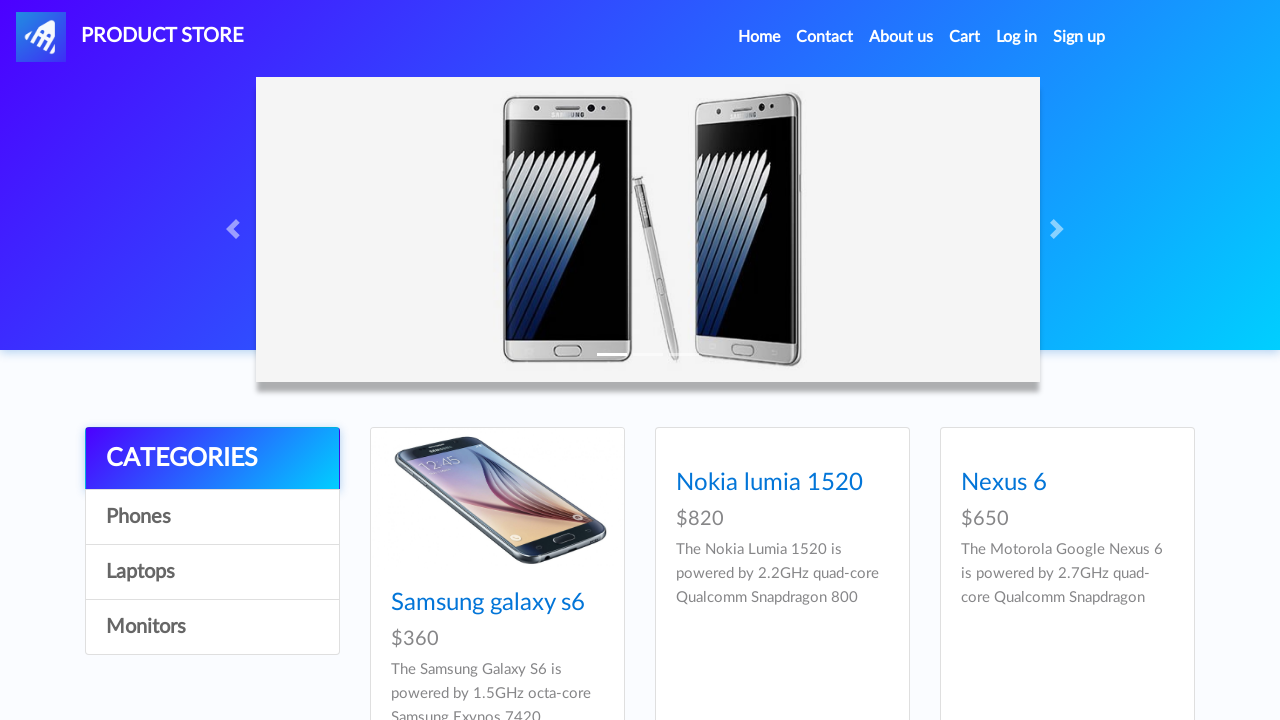

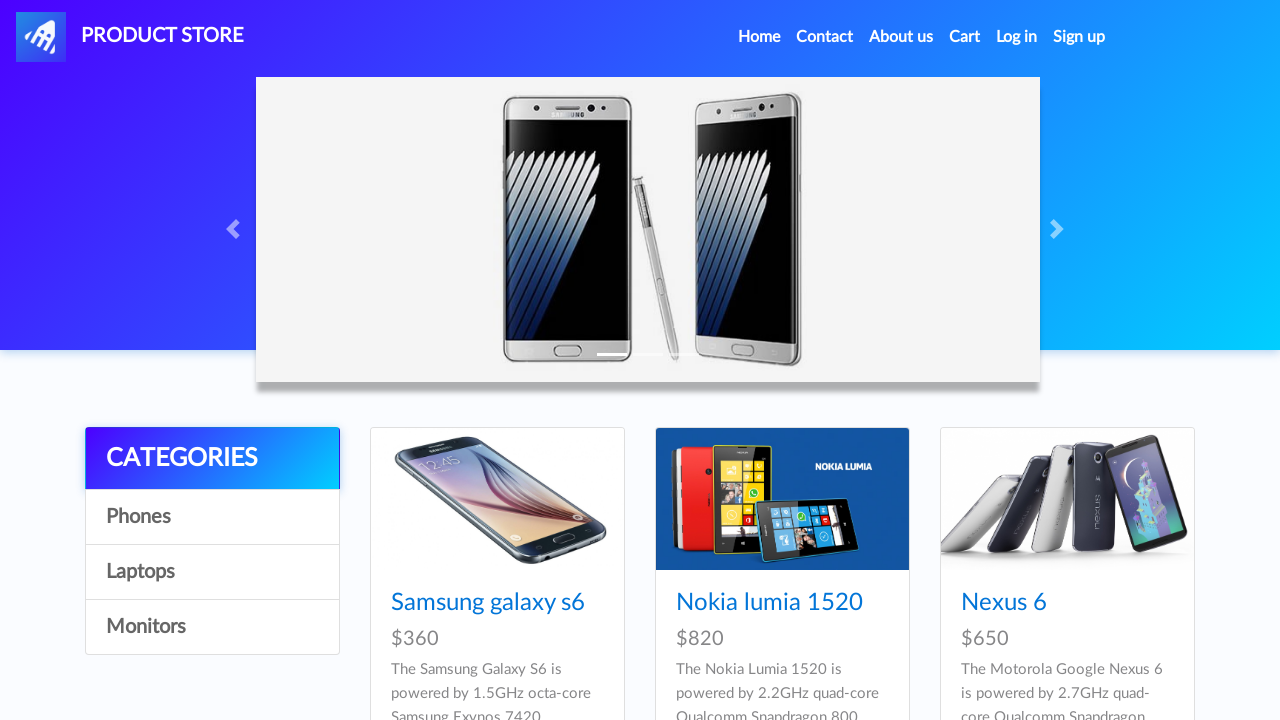